Tests flight booking flow on BlazeDemo by selecting departure and destination cities, finding available flights, choosing a flight, and navigating back to home page.

Starting URL: https://blazedemo.com

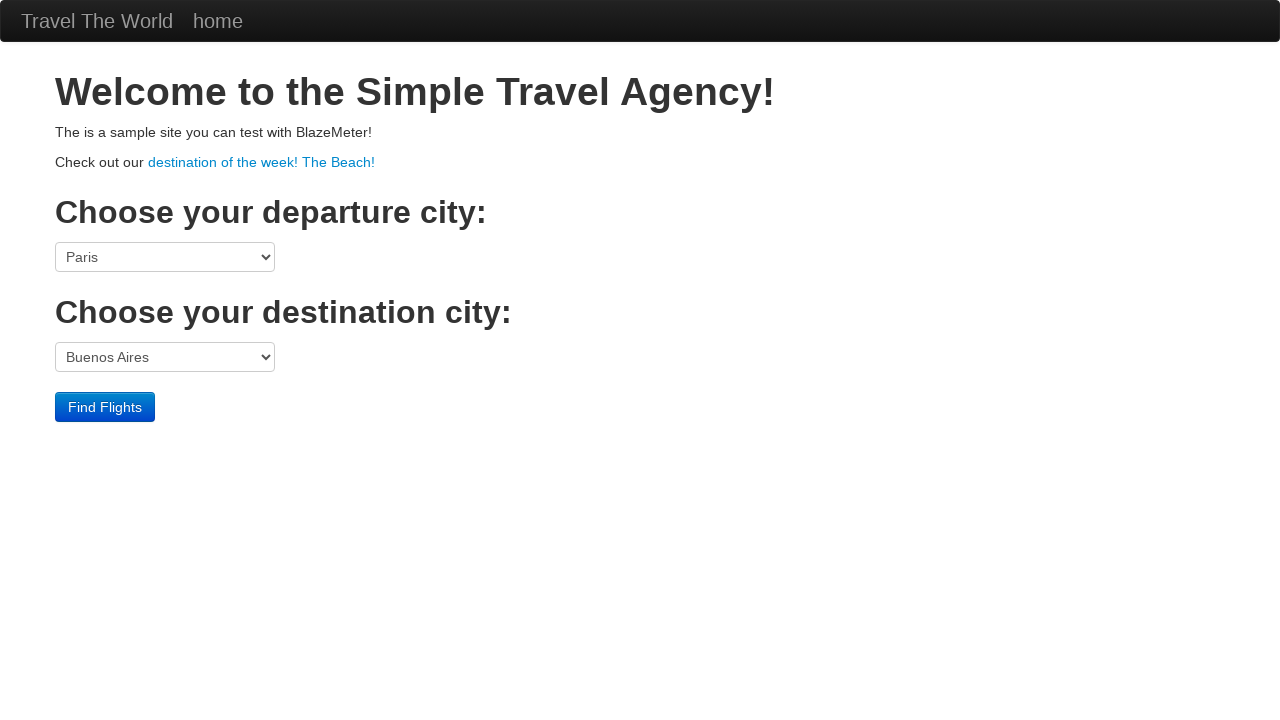

Selected San Diego as departure city on select[name='fromPort']
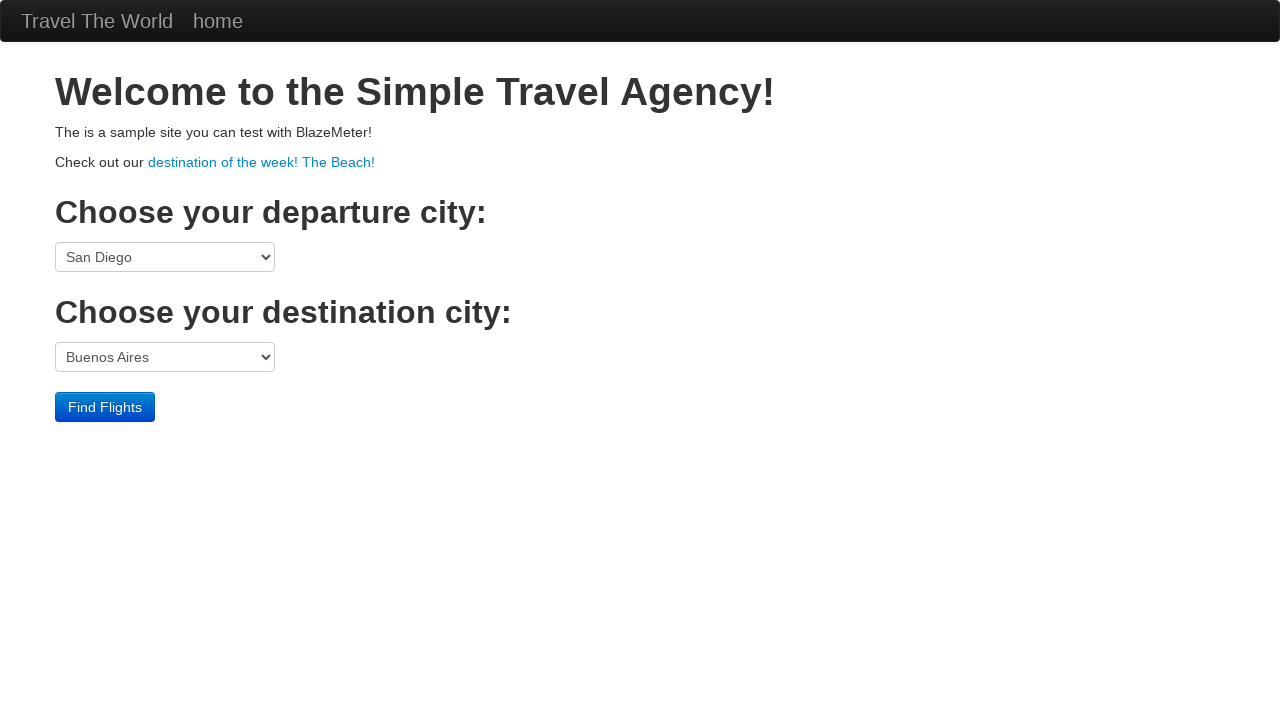

Selected New York as destination city on select[name='toPort']
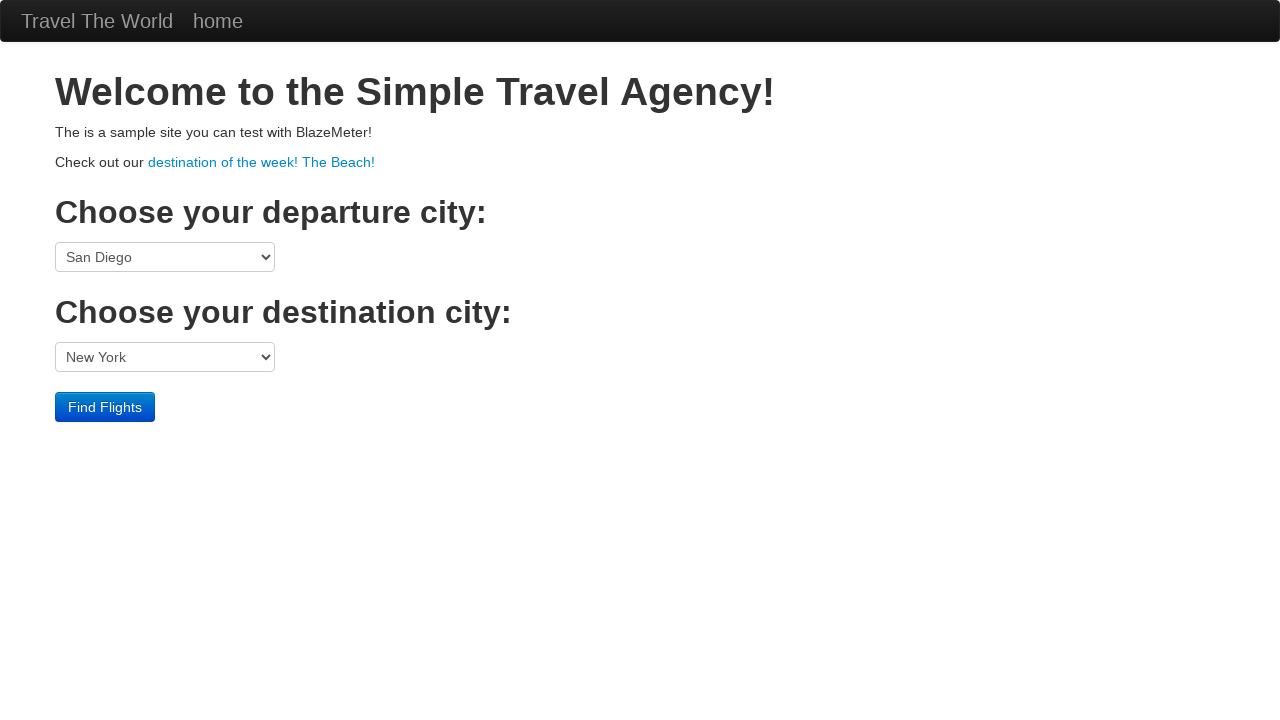

Clicked Find Flights button at (105, 407) on input[value='Find Flights']
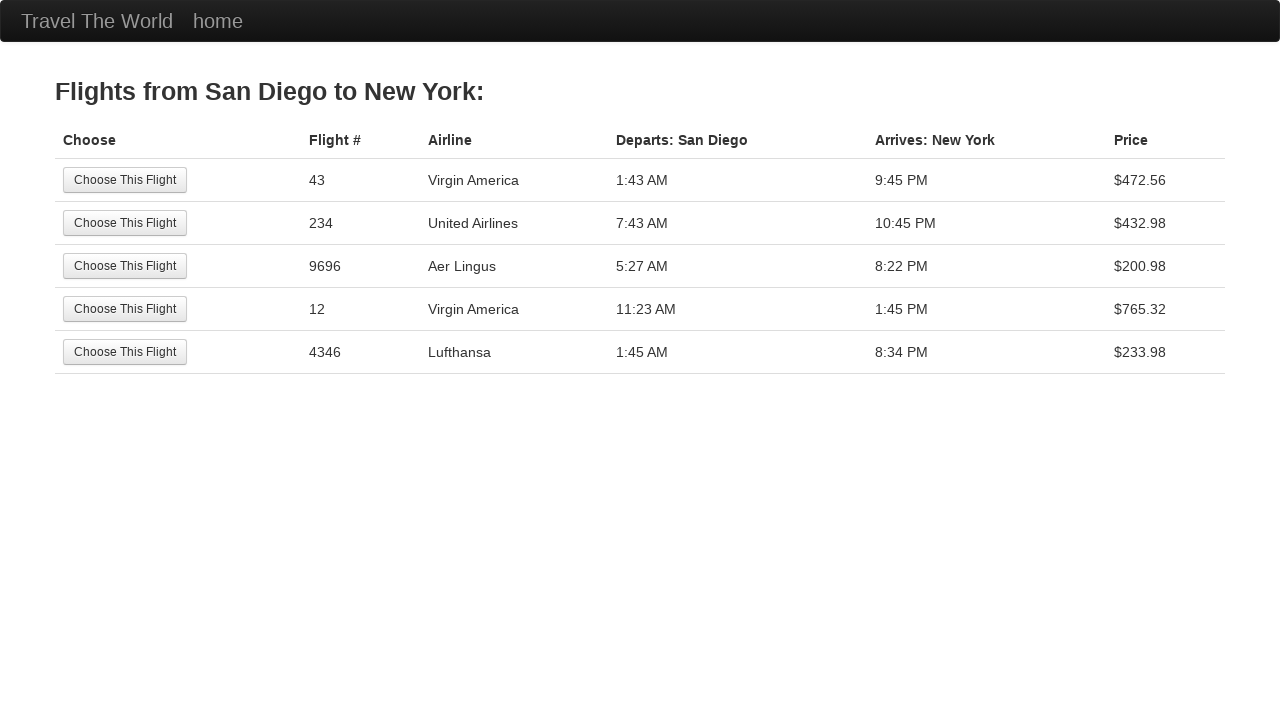

Flight results loaded successfully
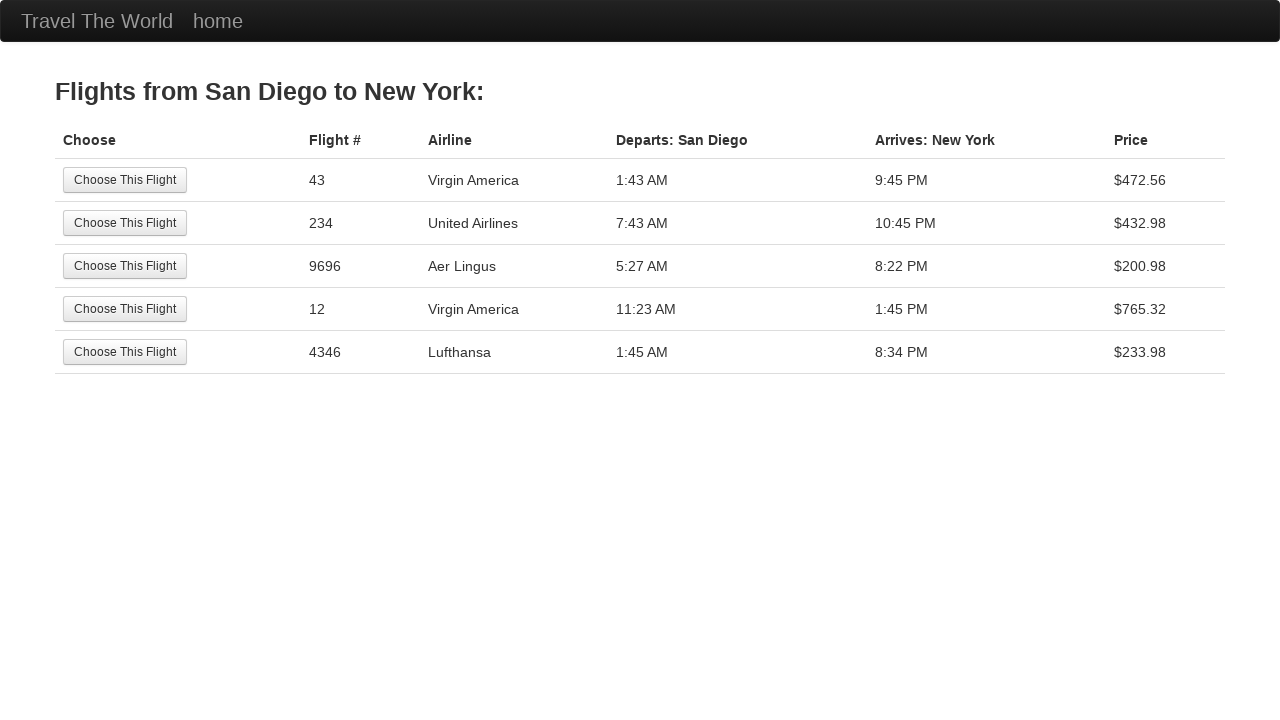

Selected the second available flight at (125, 223) on input[value='Choose This Flight'] >> nth=1
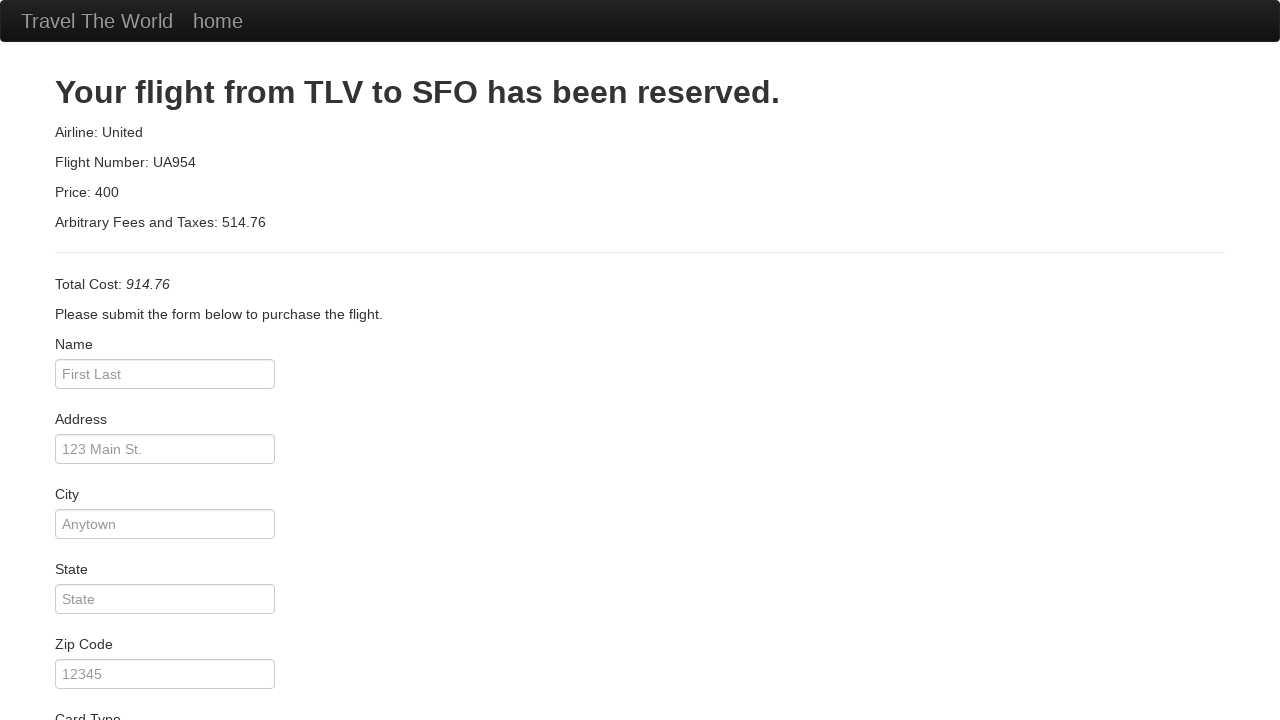

Clicked home link to navigate back to home page at (218, 21) on a:has-text('home')
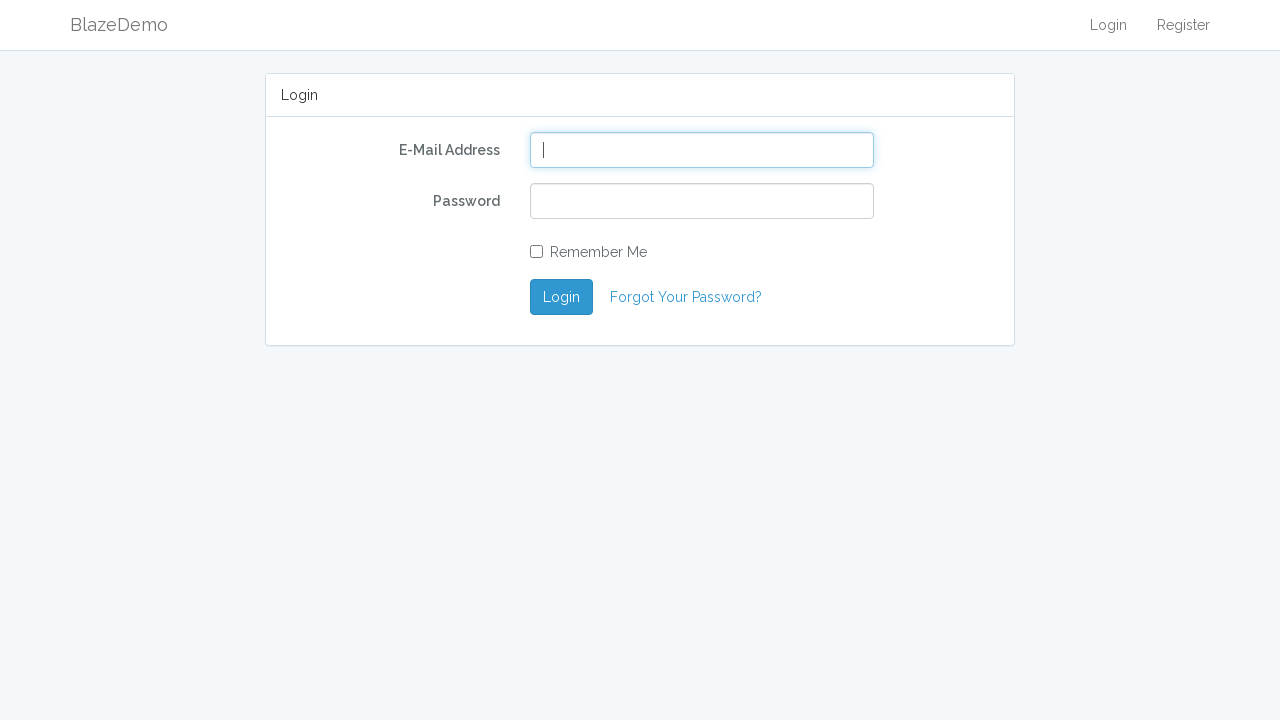

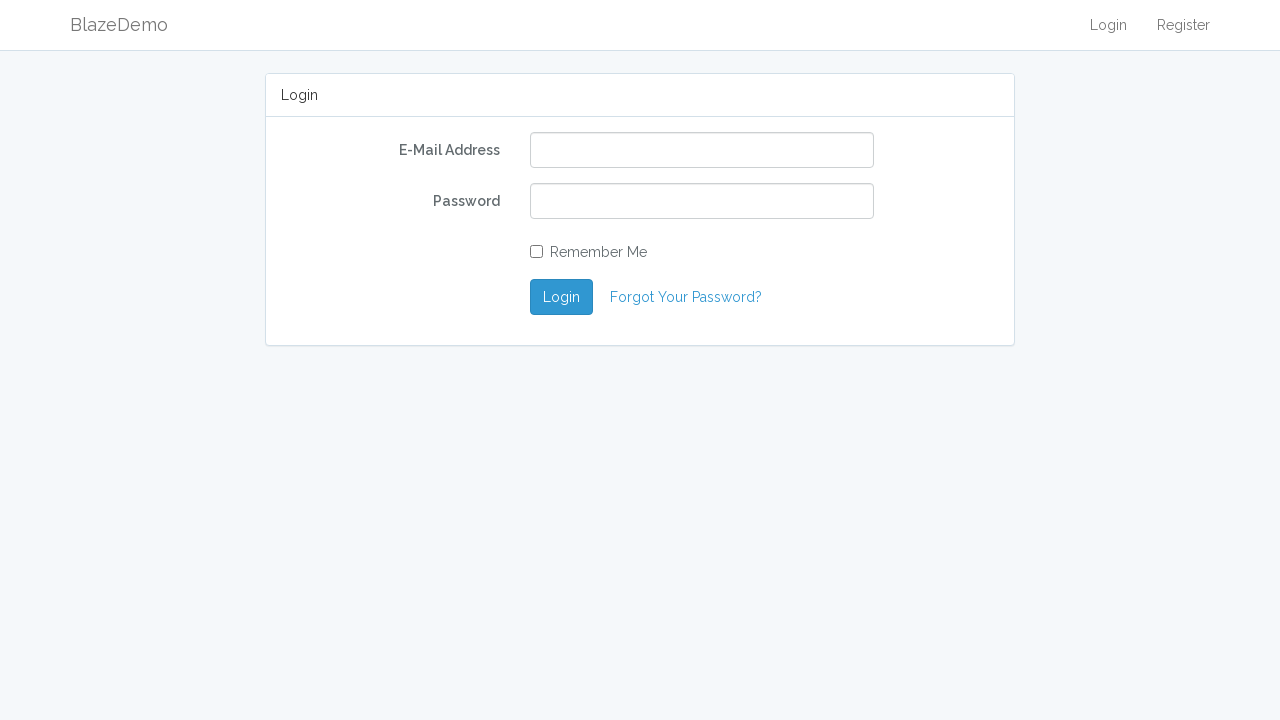